Tests file download functionality by navigating to Upload and Download section and clicking the download button

Starting URL: https://demoqa.com/elements

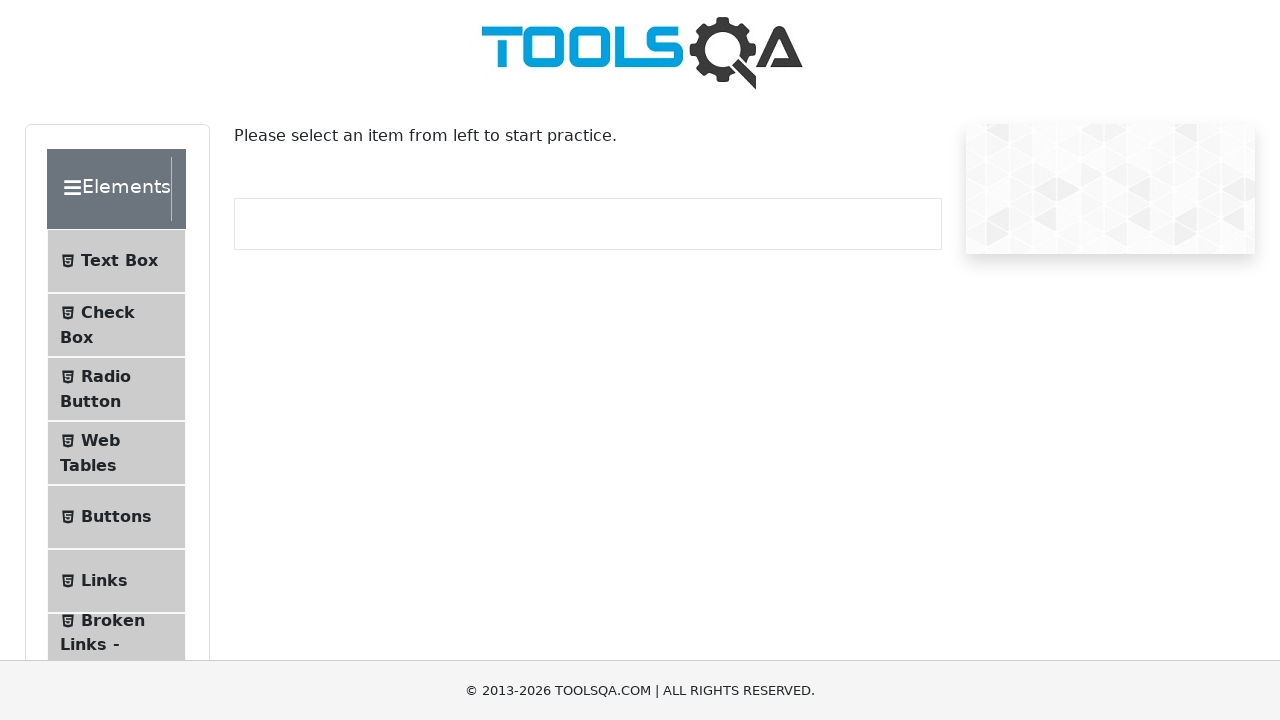

Waited for Upload and Download menu item to be visible
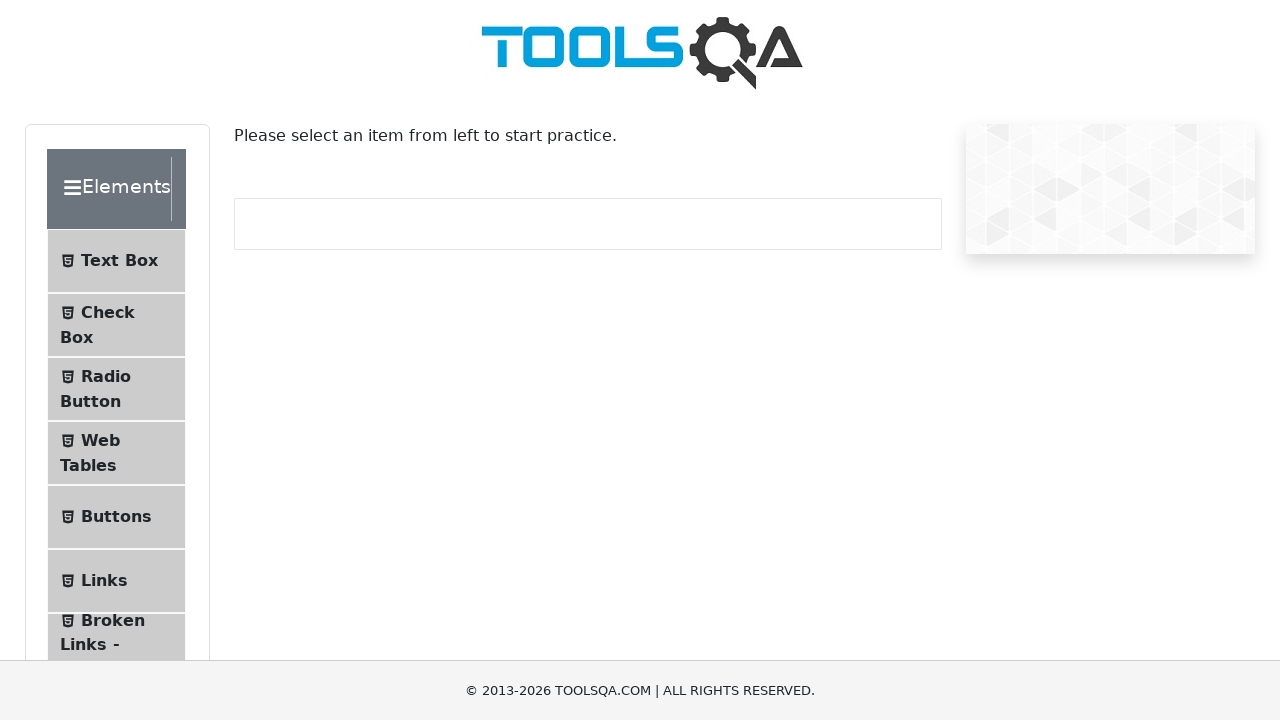

Clicked on Upload and Download option in the sidebar at (116, 360) on #item-7
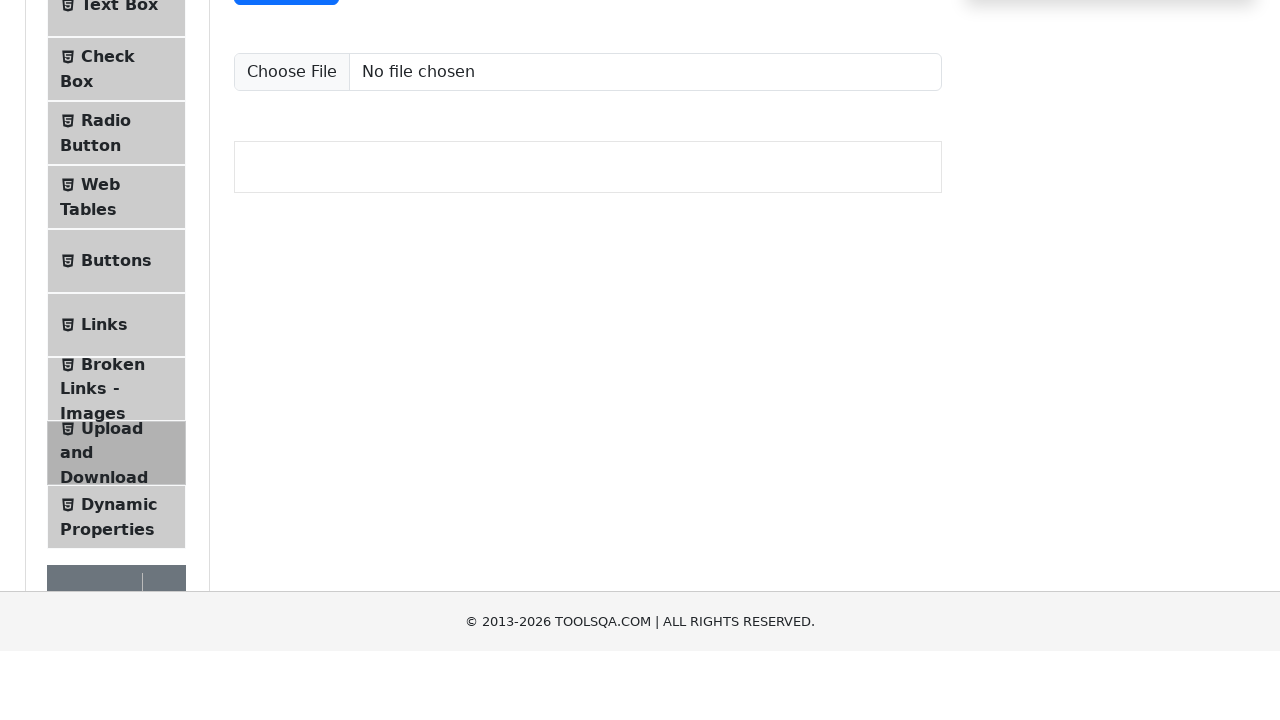

Waited for download button to be visible
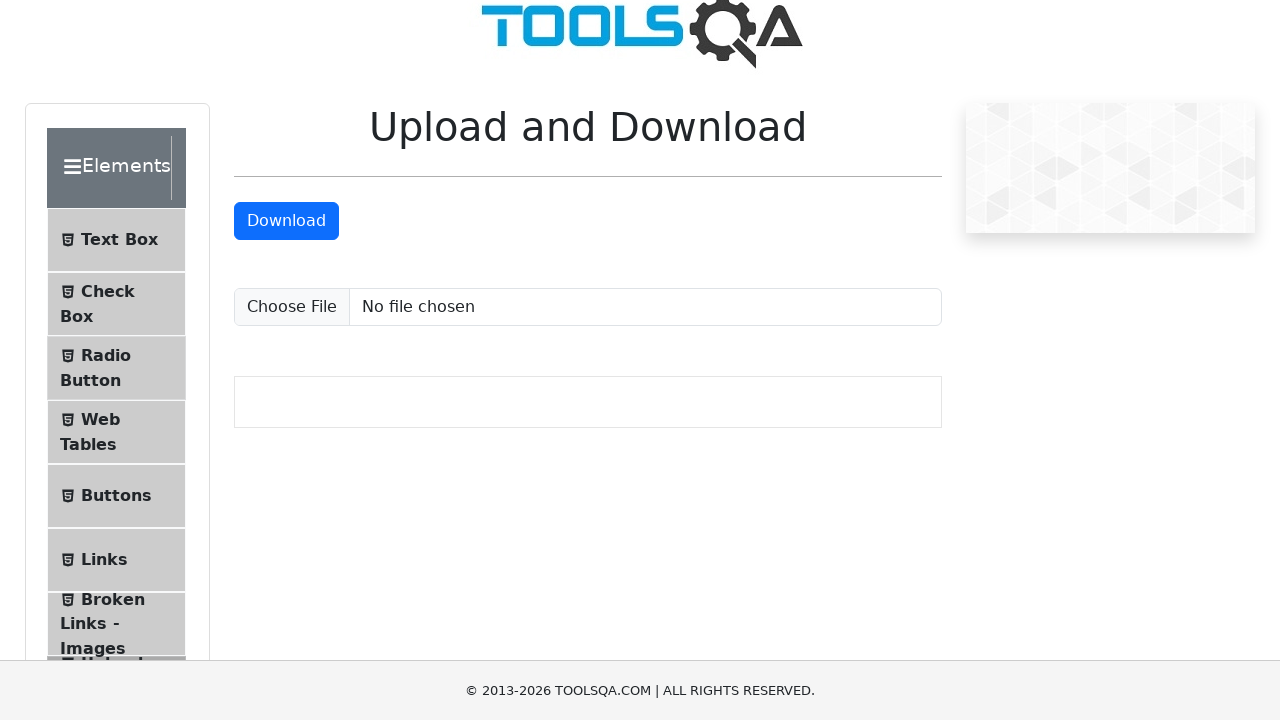

Clicked the download button to initiate file download
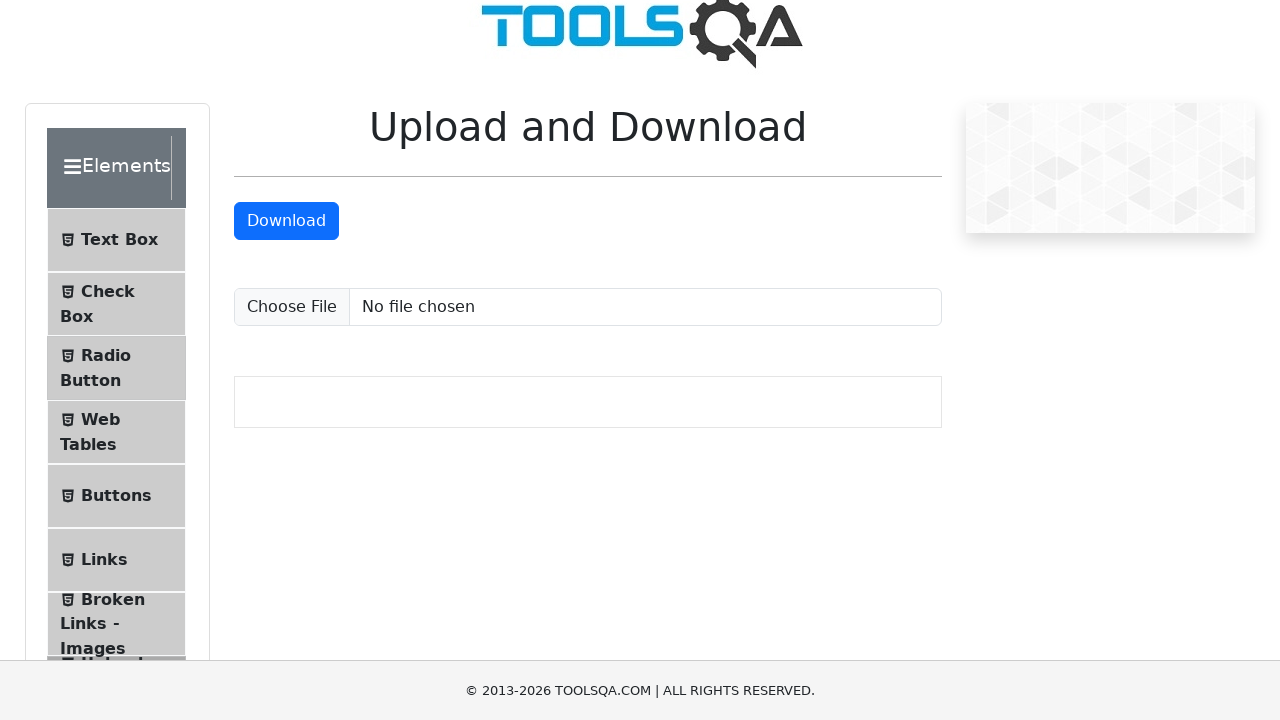

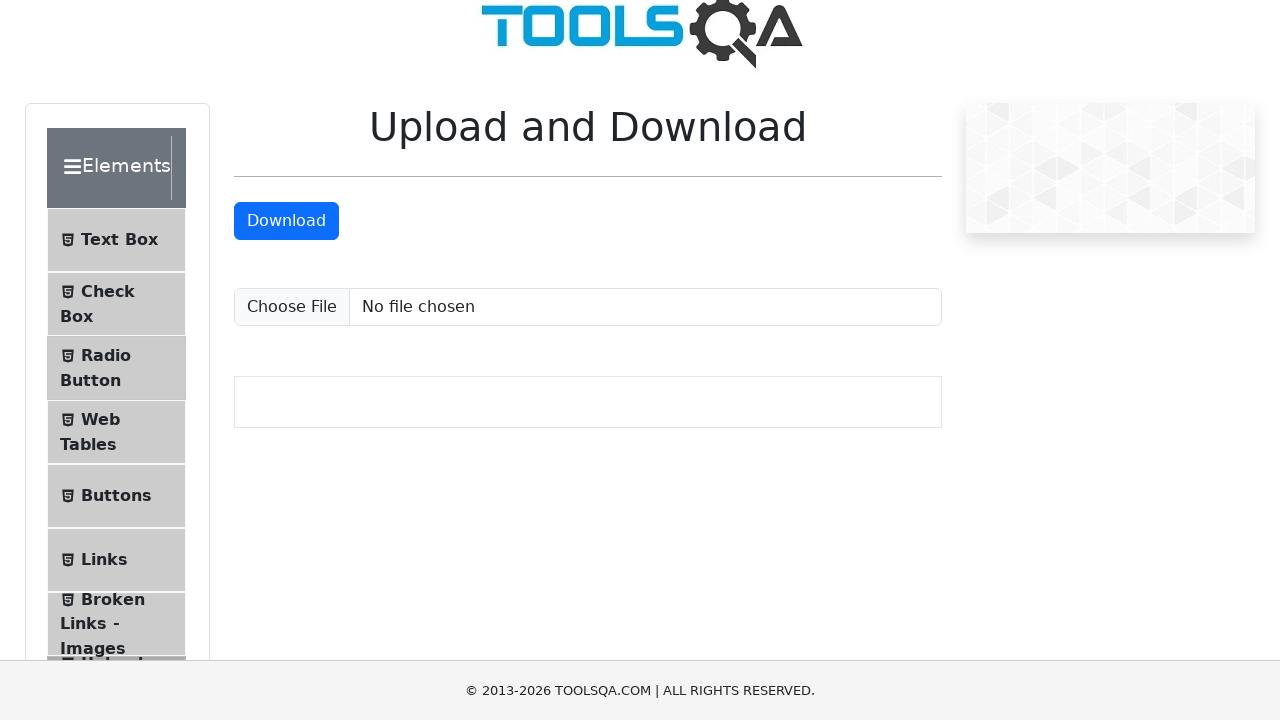